Tests opting out of A/B tests by adding an opt-out cookie before visiting the A/B test page, then navigating to the test page to verify the opt-out is active.

Starting URL: http://the-internet.herokuapp.com

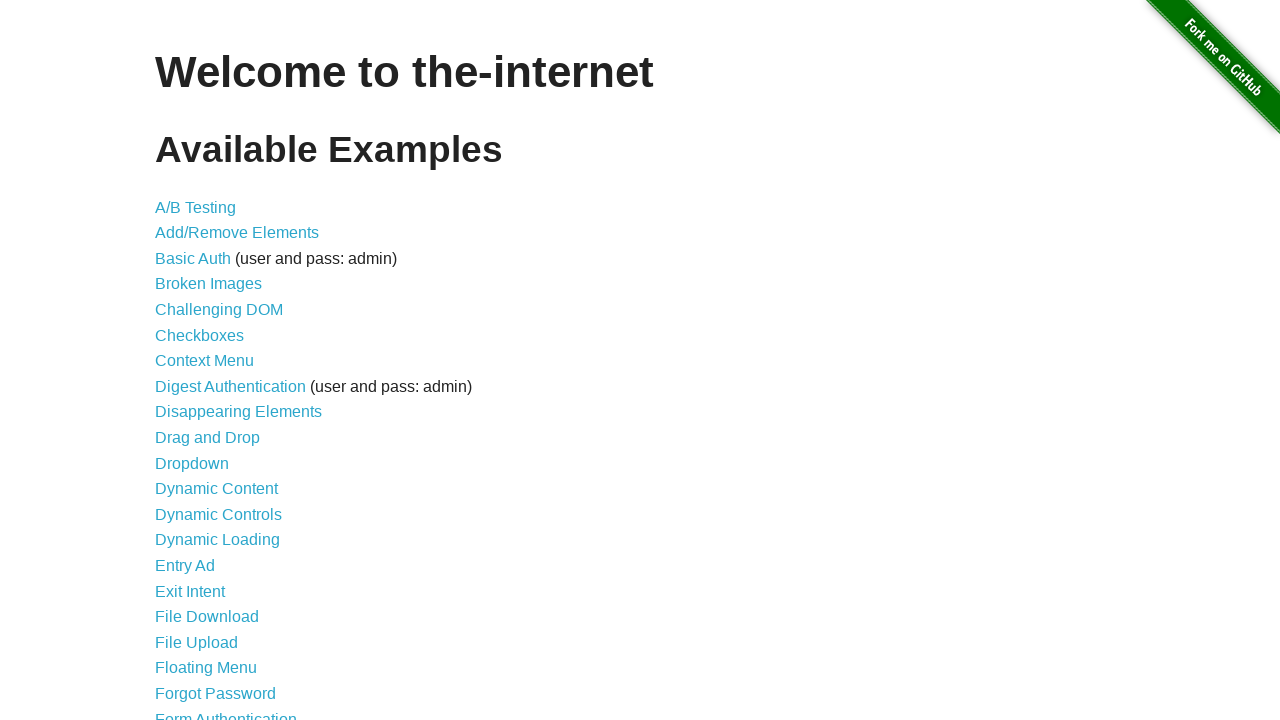

Added optimizelyOptOut cookie to opt out of A/B tests
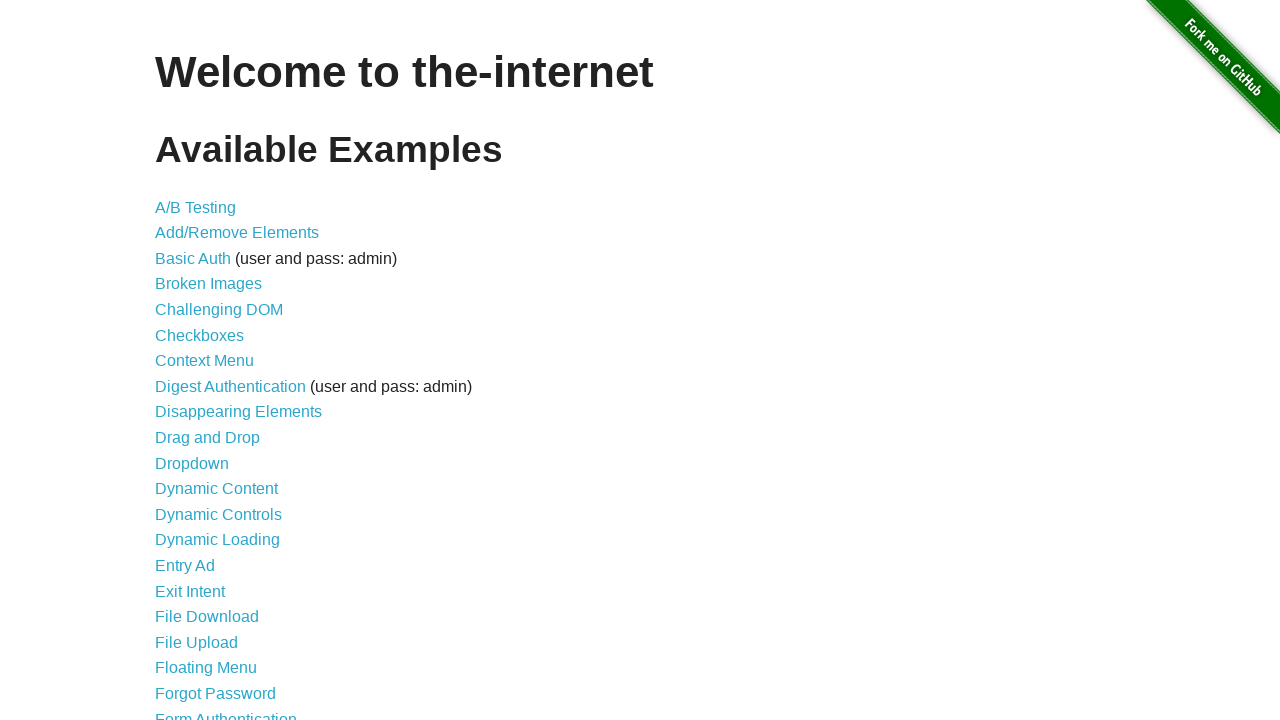

Navigated to A/B test page
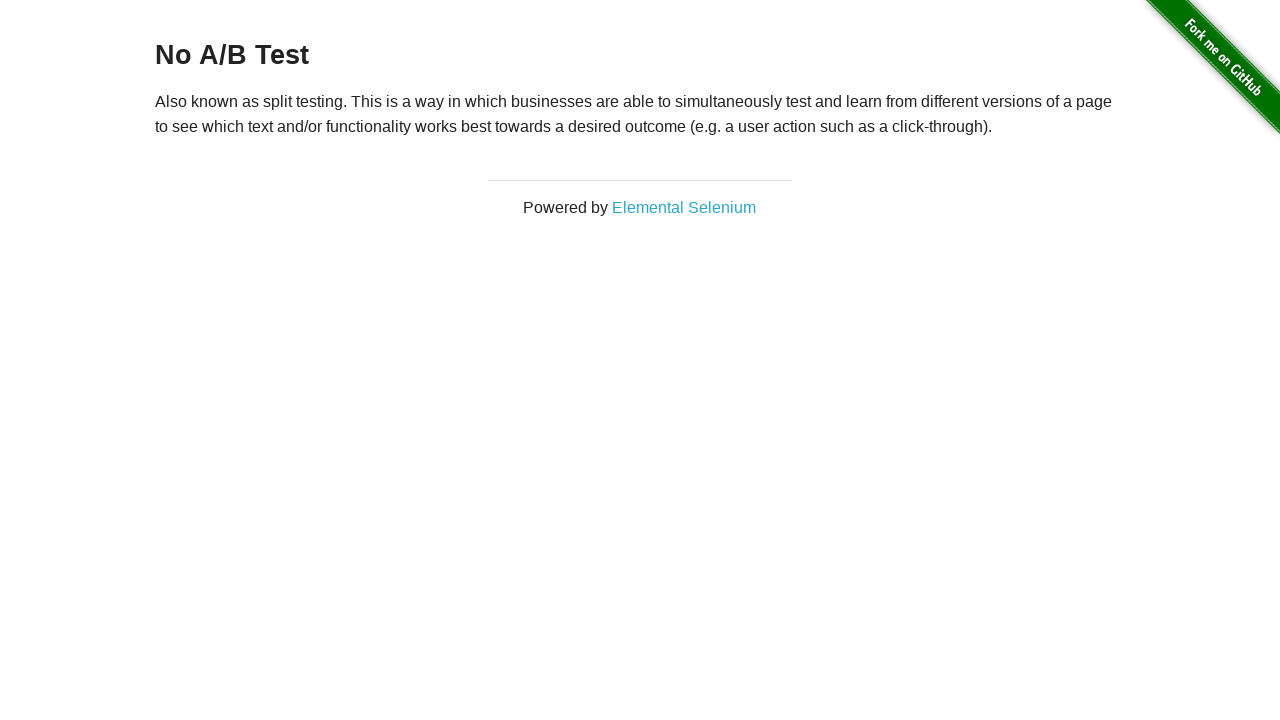

A/B test page loaded and heading element appeared
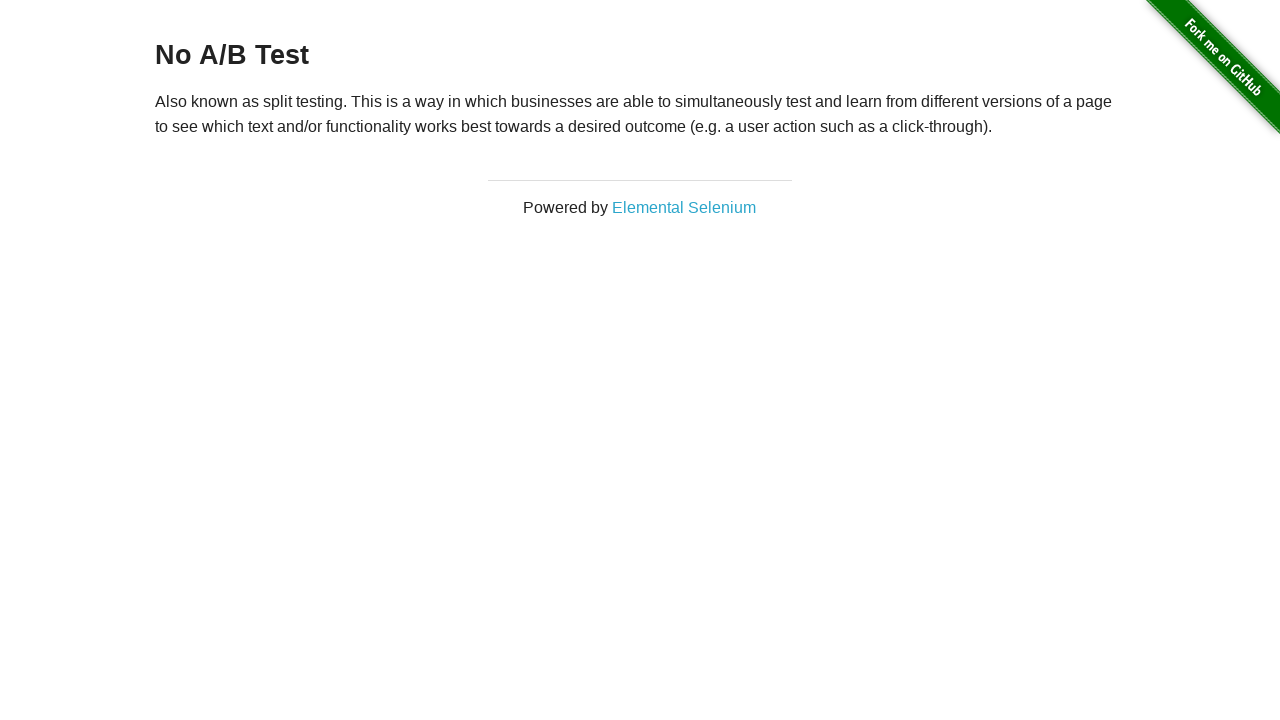

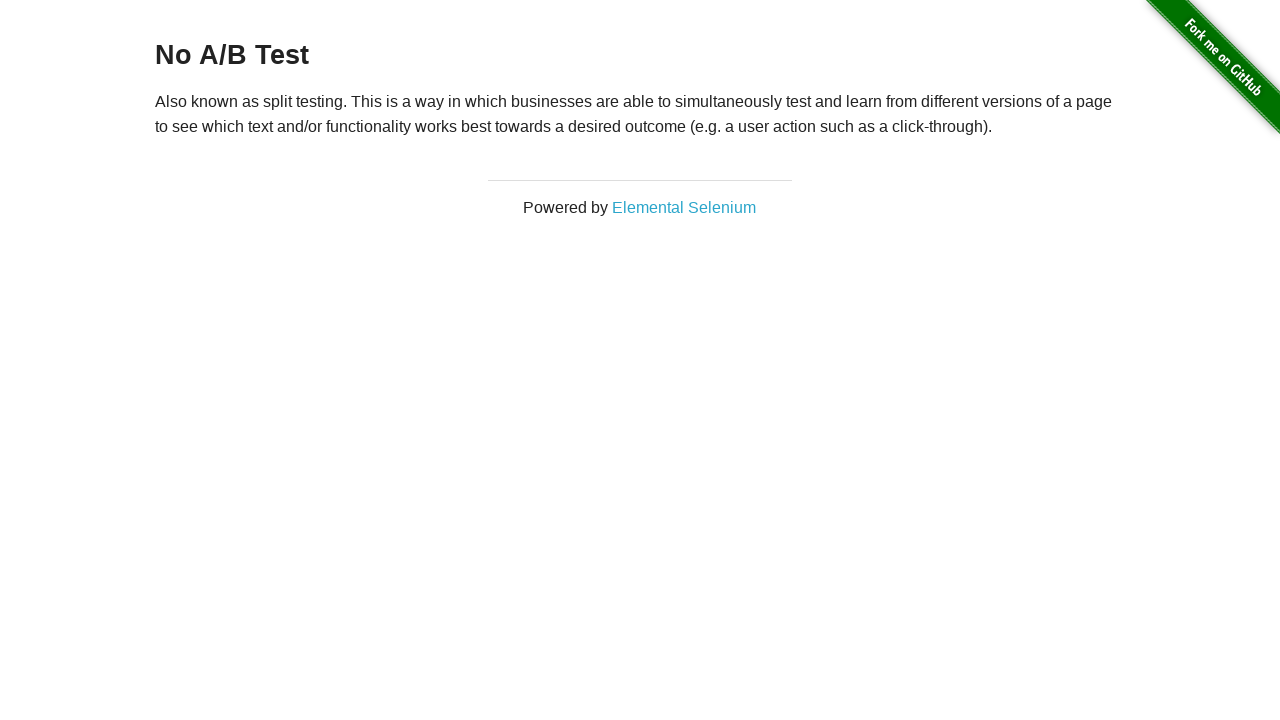